Tests interaction with elements inside Shadow DOM by using JavaScript to access and fill a form field within nested shadow roots

Starting URL: https://selectorshub.com/iframe-in-shadow-dom/

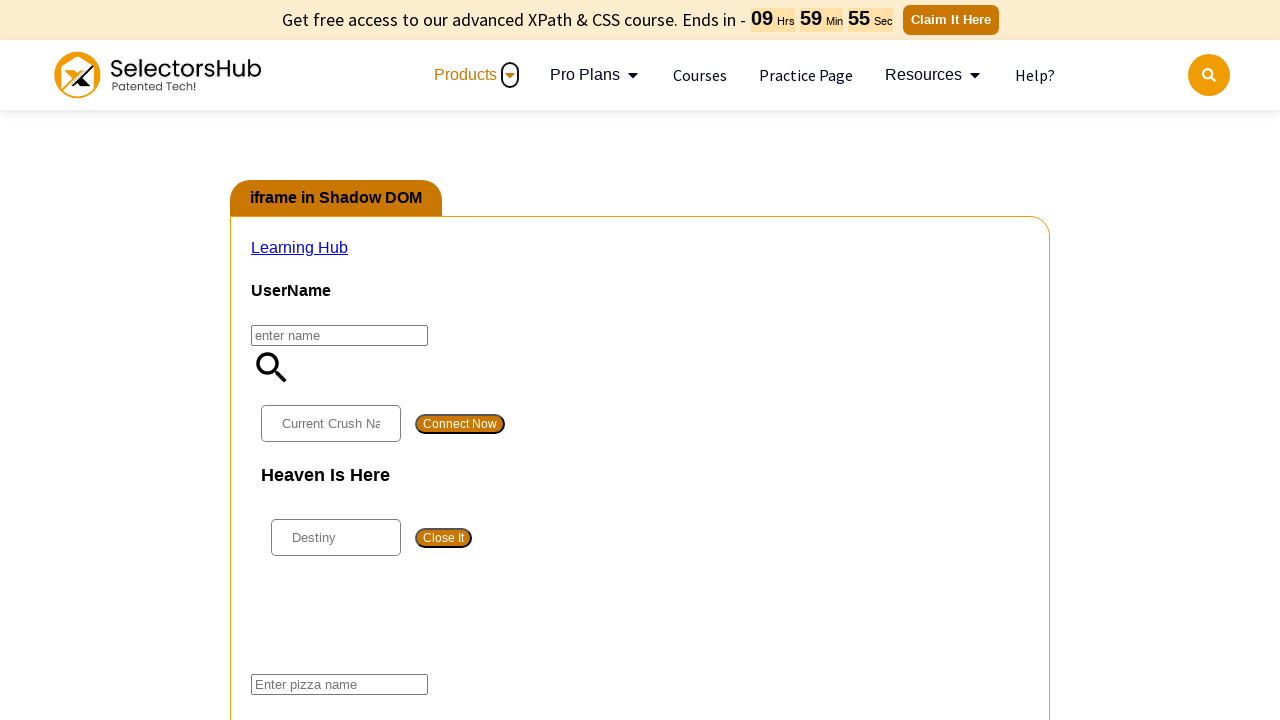

Waited 5 seconds for page to load completely
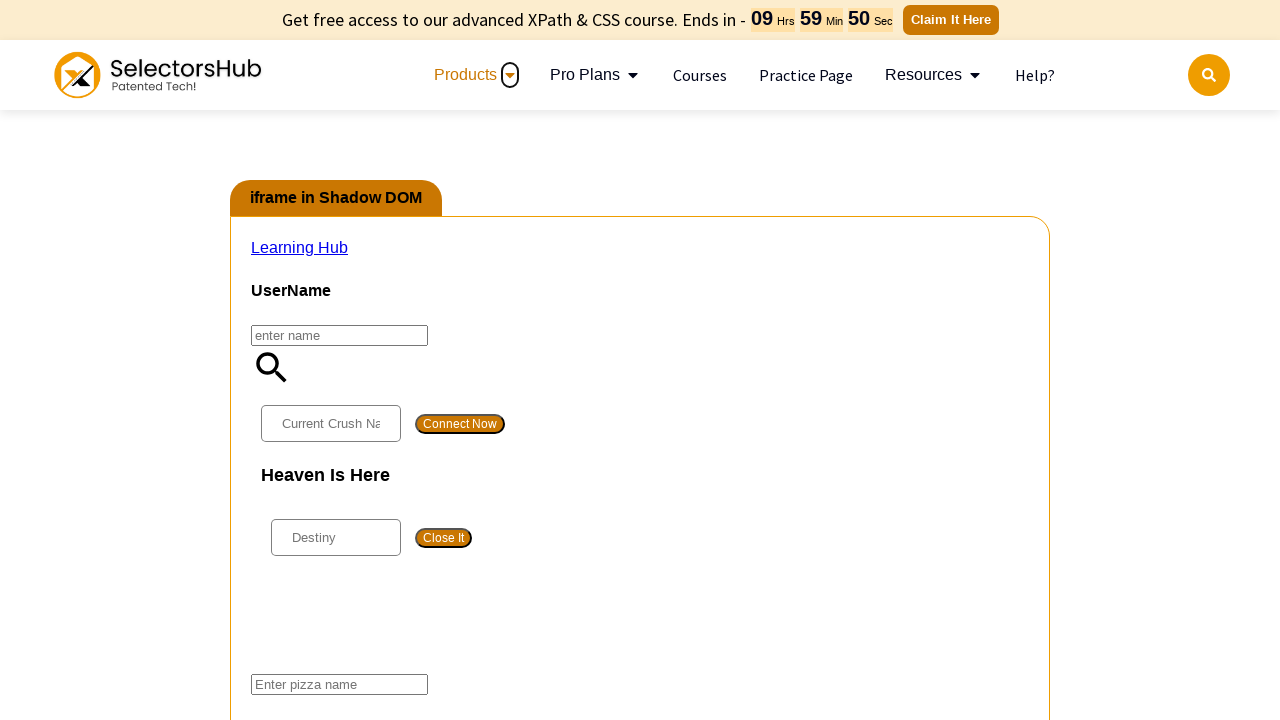

Located pizza input element within nested shadow DOM using JavaScript
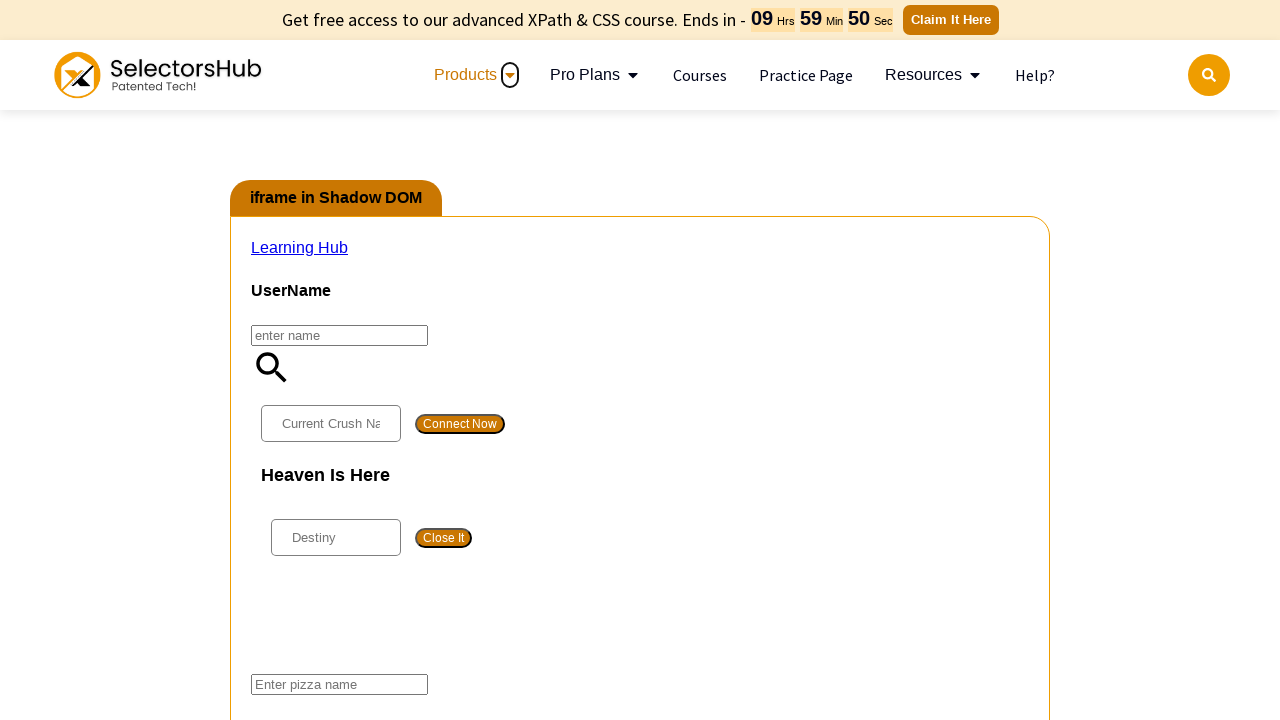

Filled pizza input field with 'veg pizza'
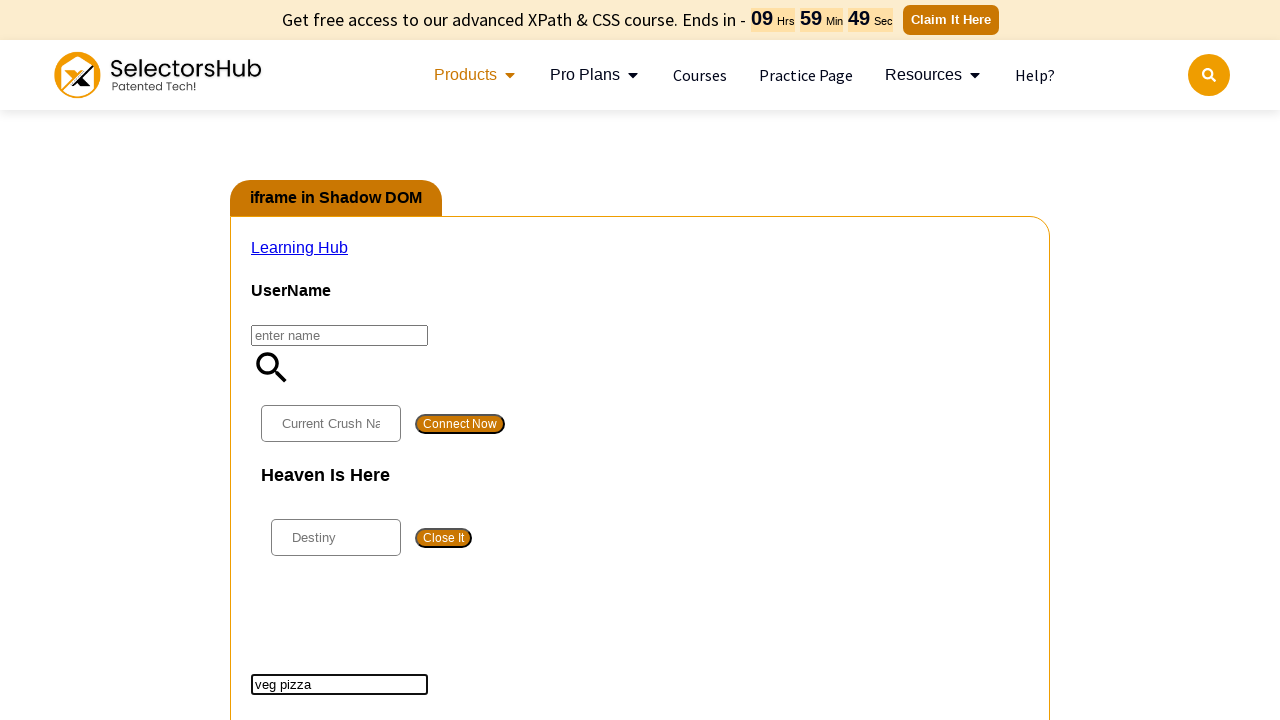

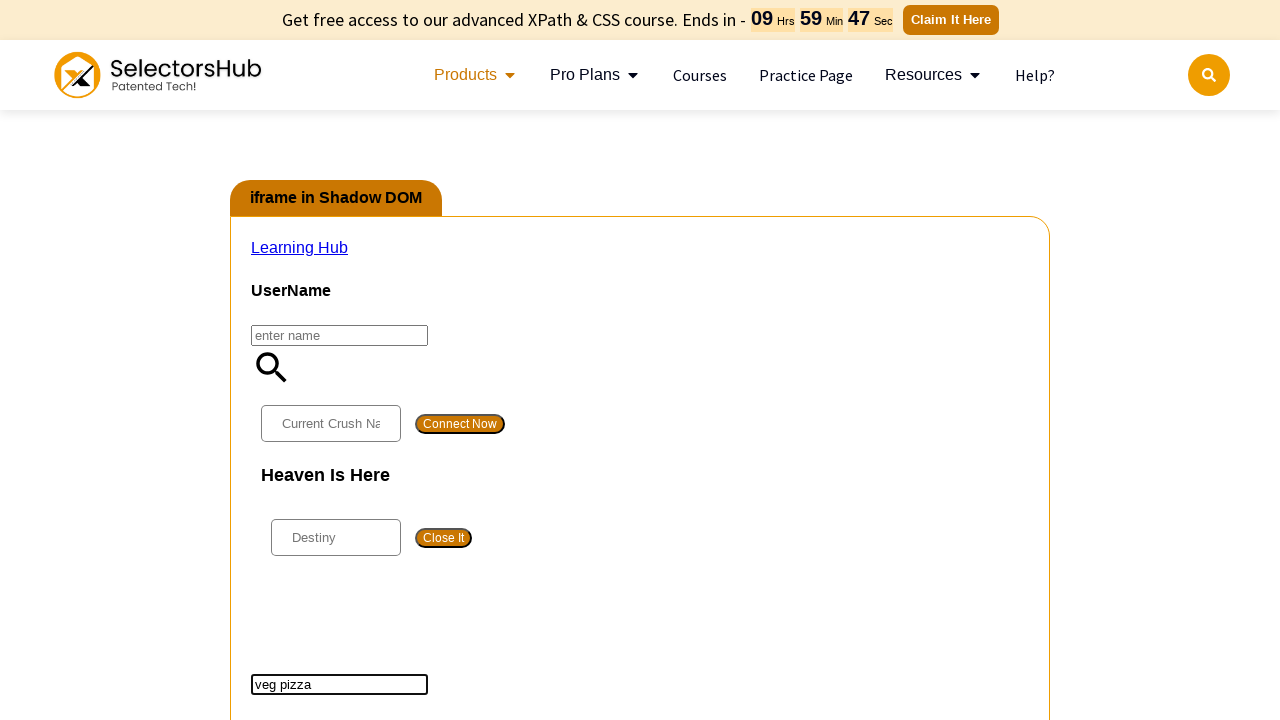